Tests JavaScript confirmation alert handling by clicking a button to trigger an alert, accepting it, and verifying the result message is displayed on the page.

Starting URL: http://the-internet.herokuapp.com/javascript_alerts

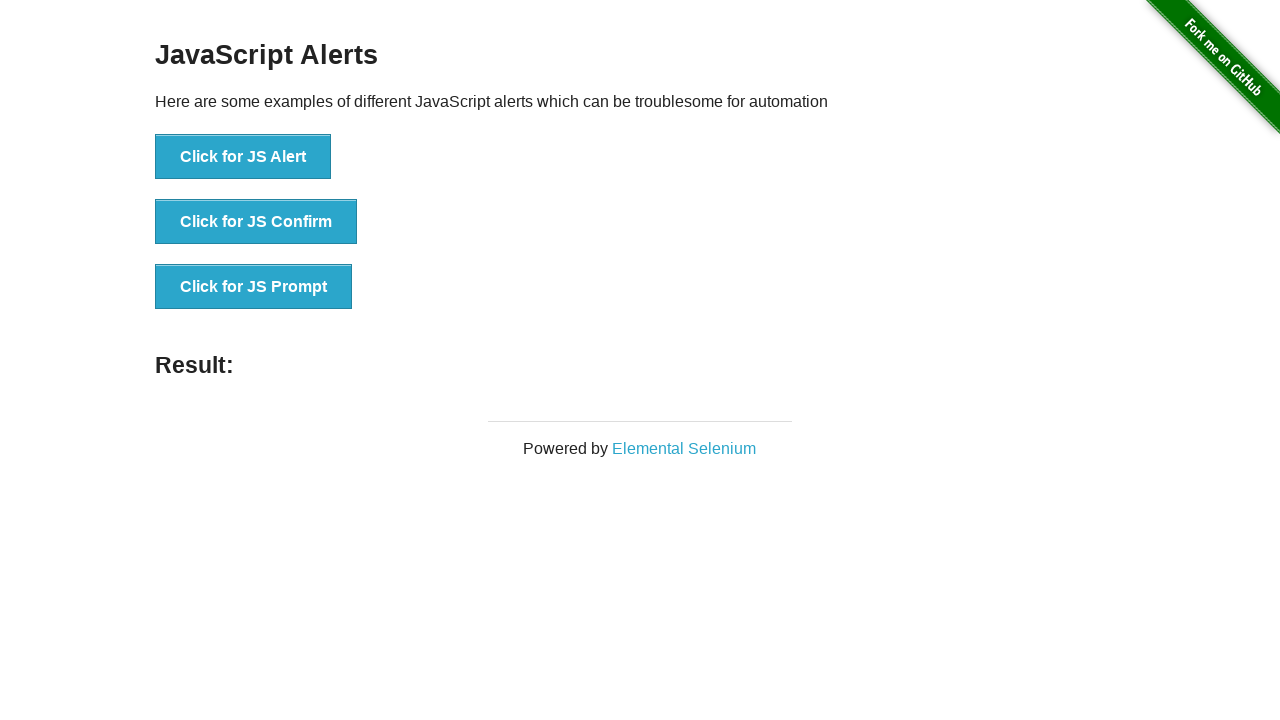

Set up dialog handler to accept confirmation alerts
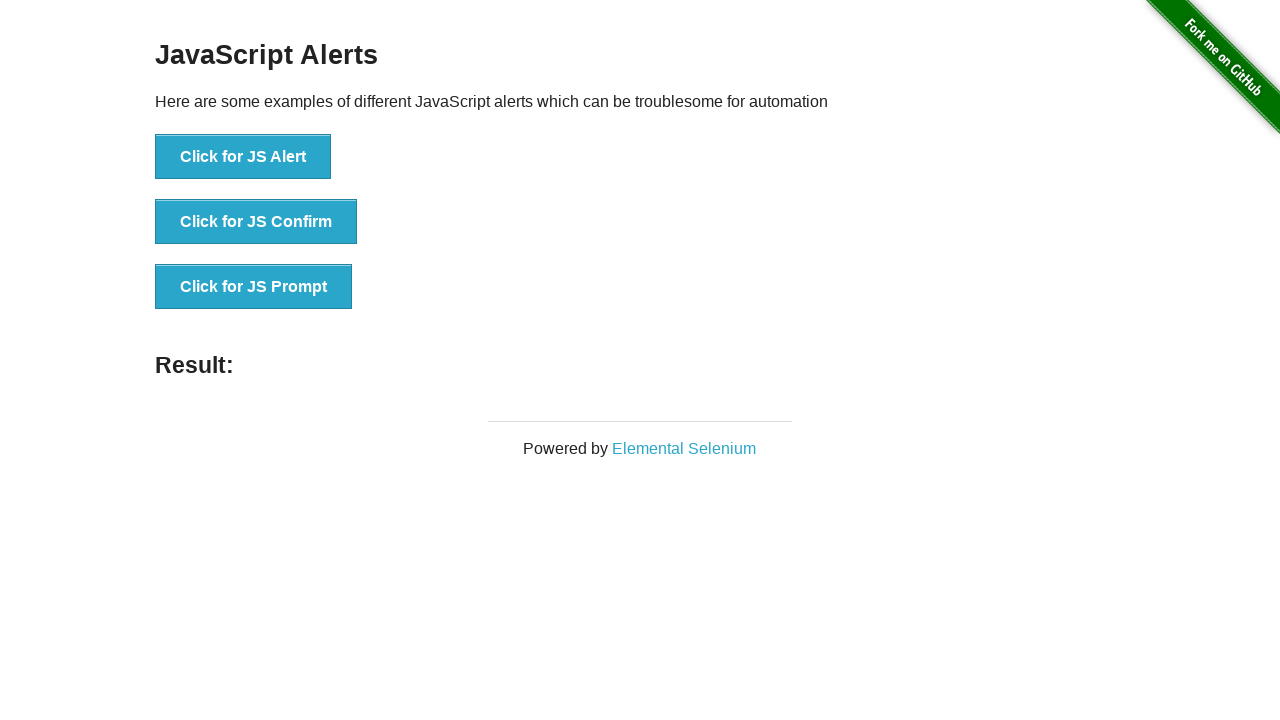

Clicked the second button to trigger JavaScript confirmation alert at (256, 222) on button >> nth=1
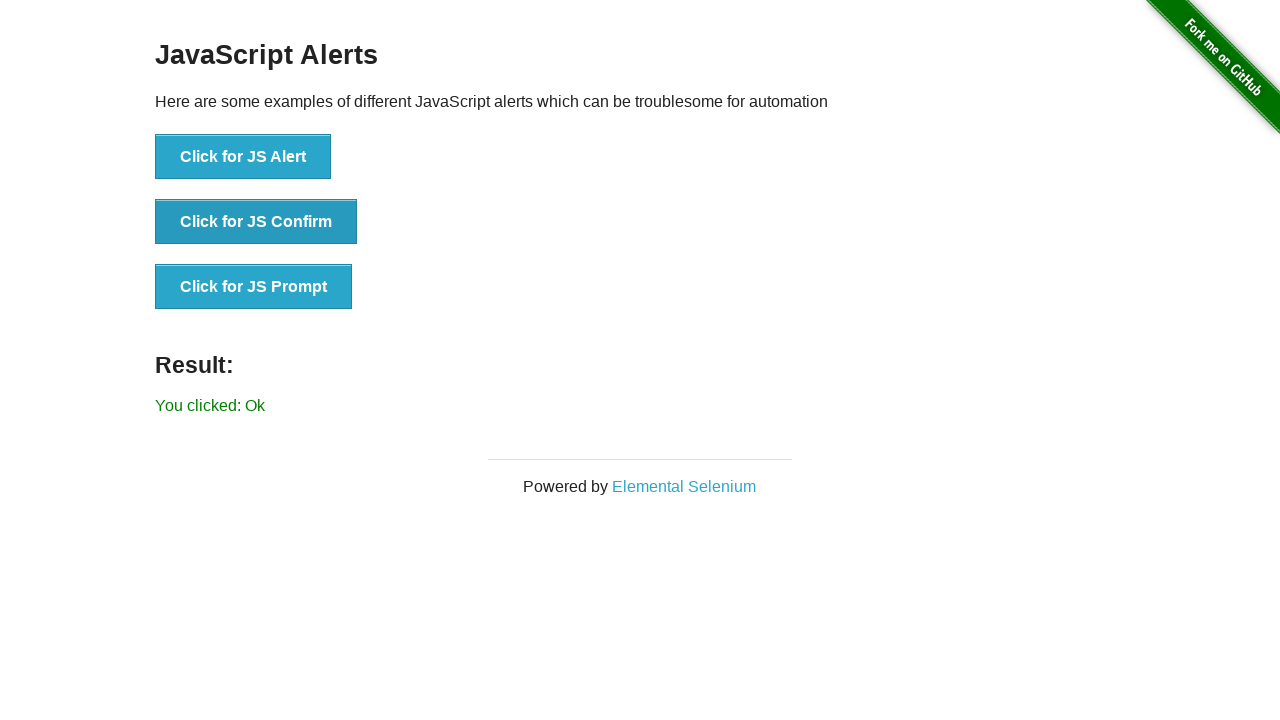

Result message element loaded on page
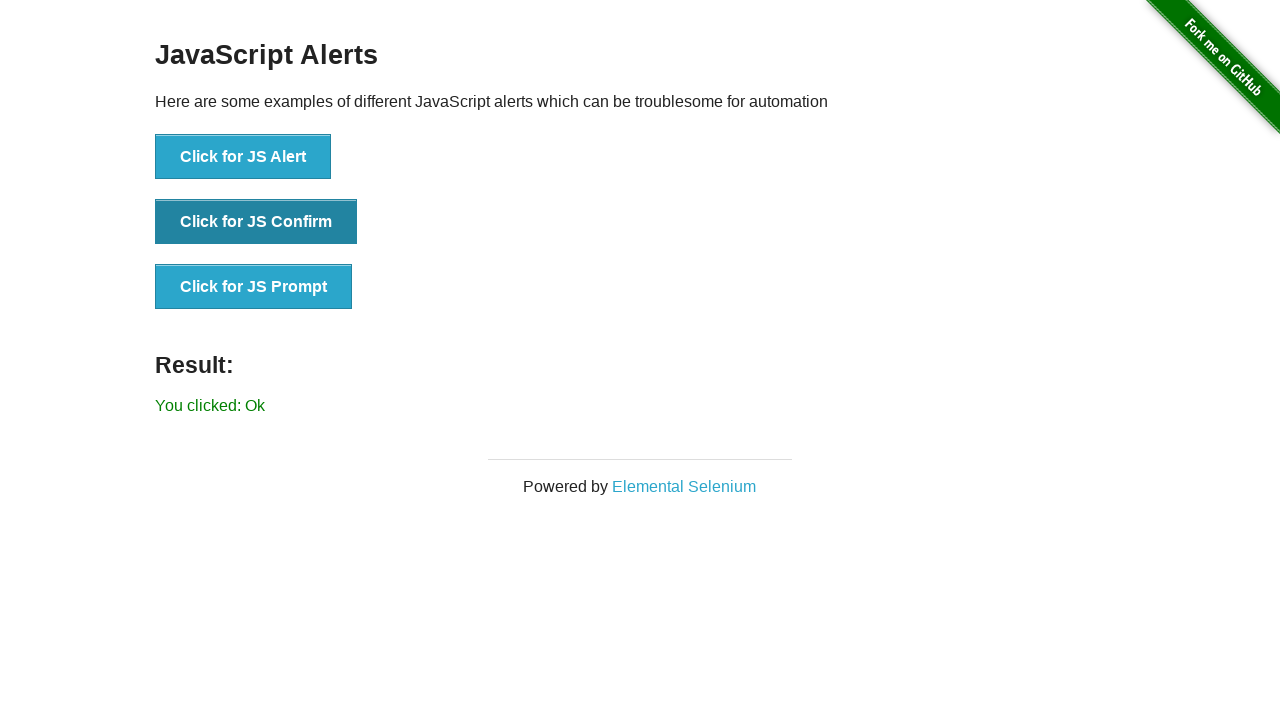

Retrieved result text from page
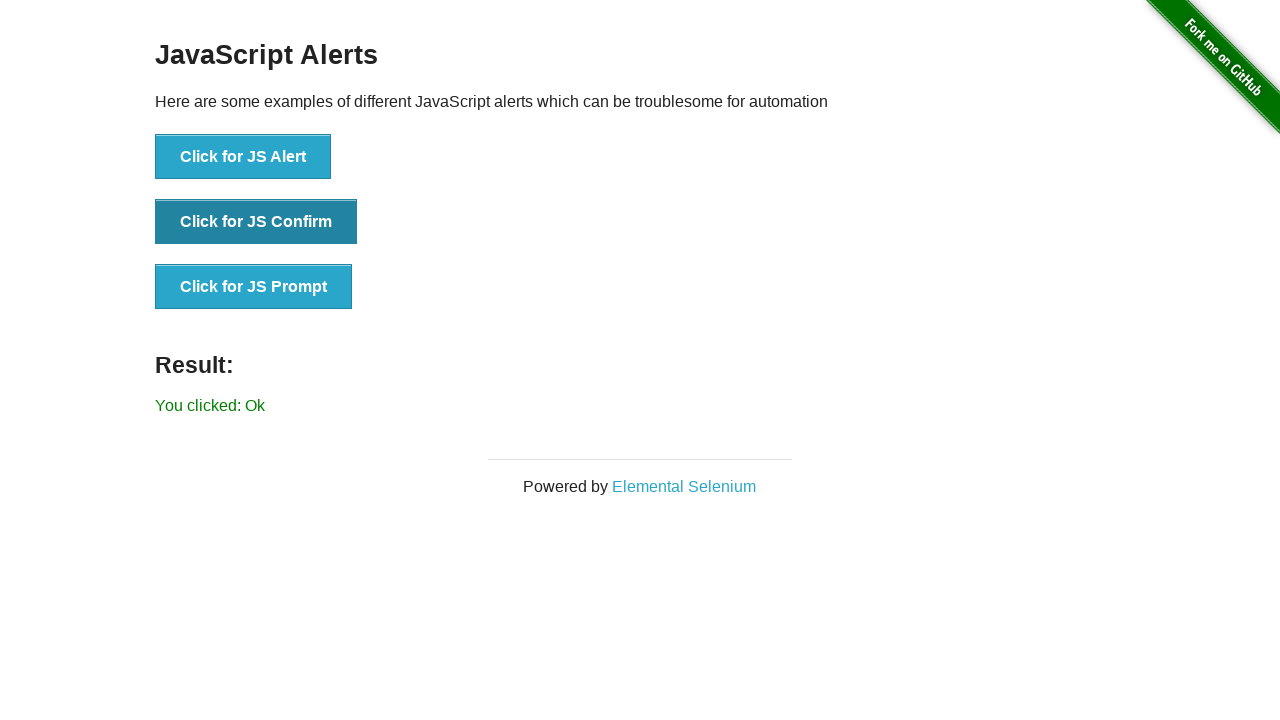

Verified result text equals 'You clicked: Ok'
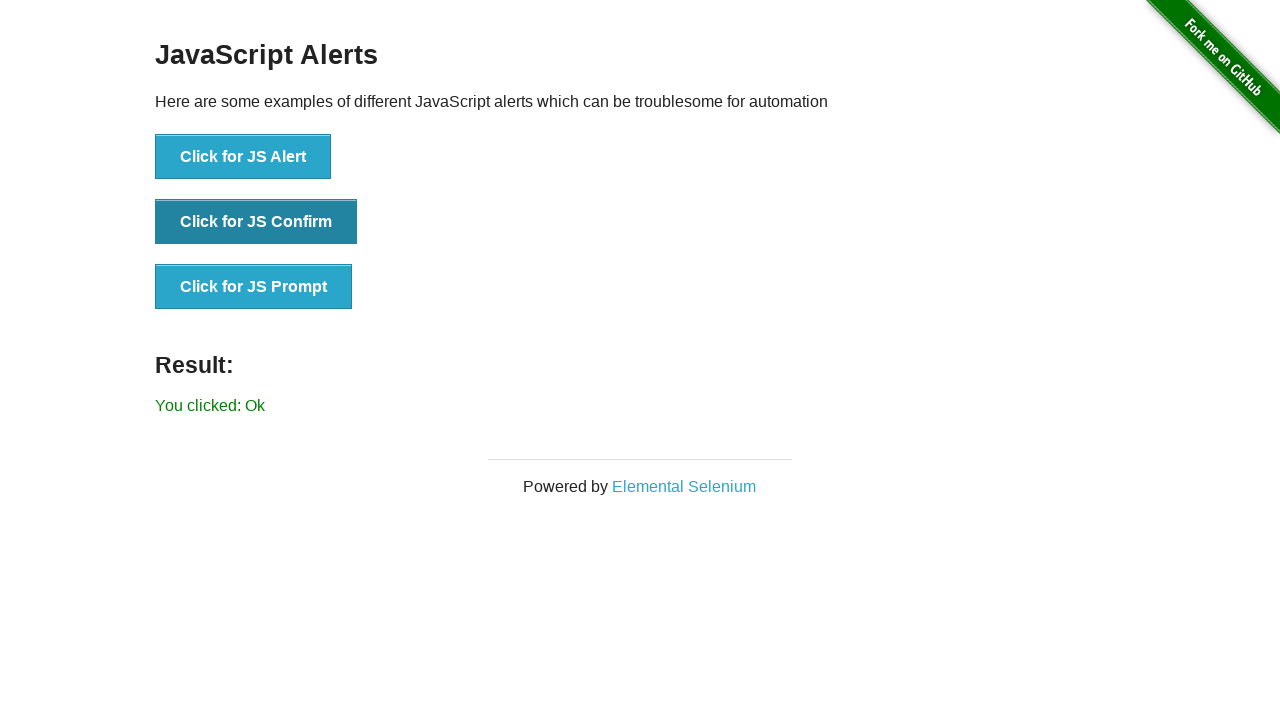

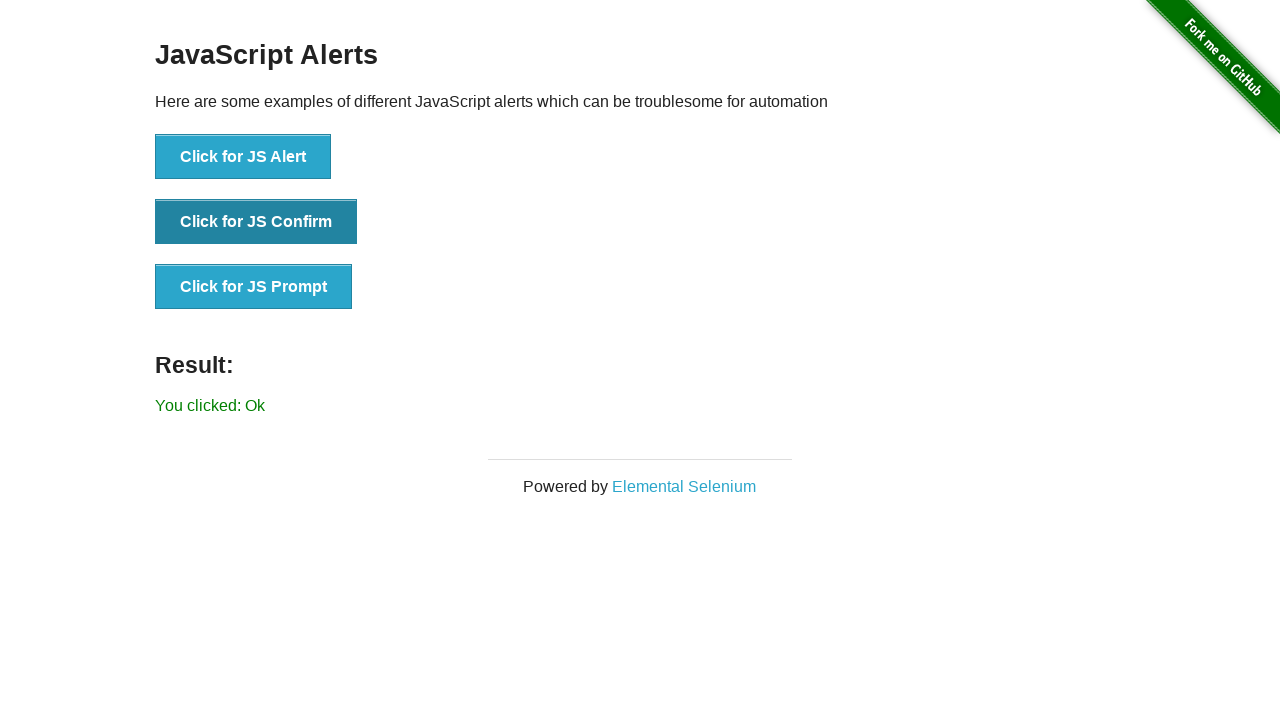